Tests multi-select dropdown by clicking to open and selecting multiple options

Starting URL: https://demo.mobiscroll.com/select/multiple-select

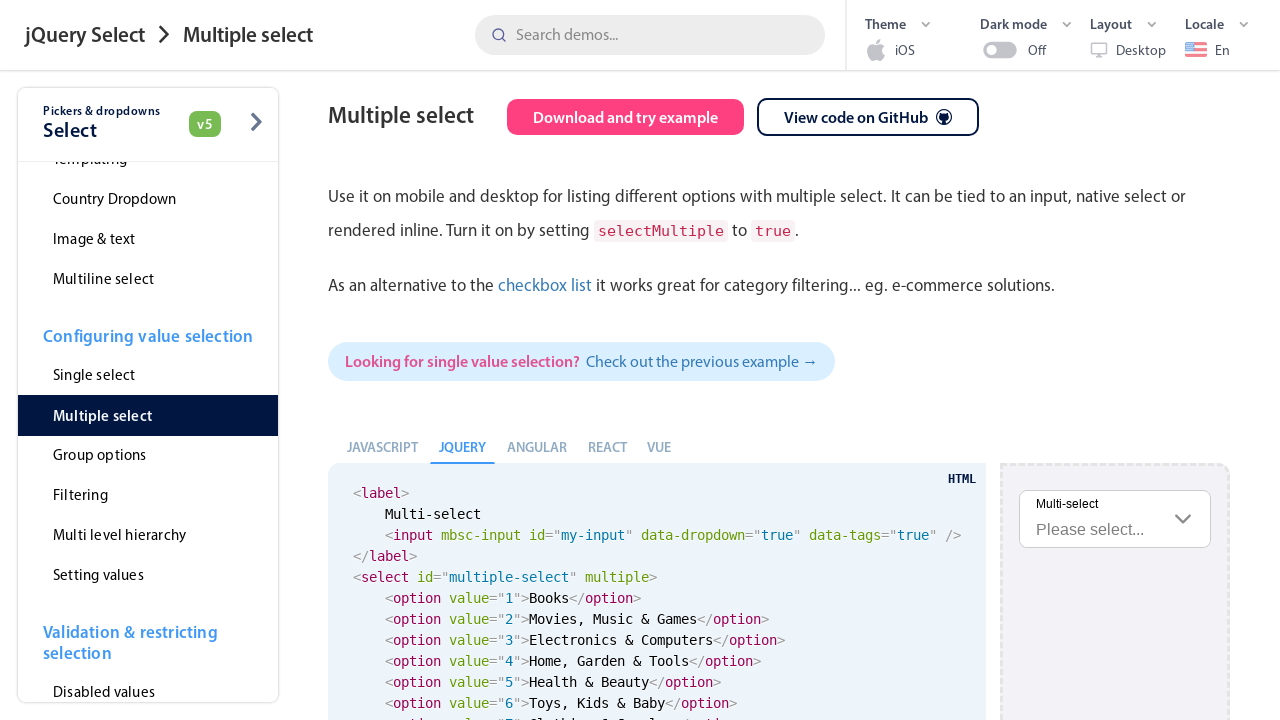

Clicked to open the multi-select dropdown at (1115, 519) on #multiple-select-input
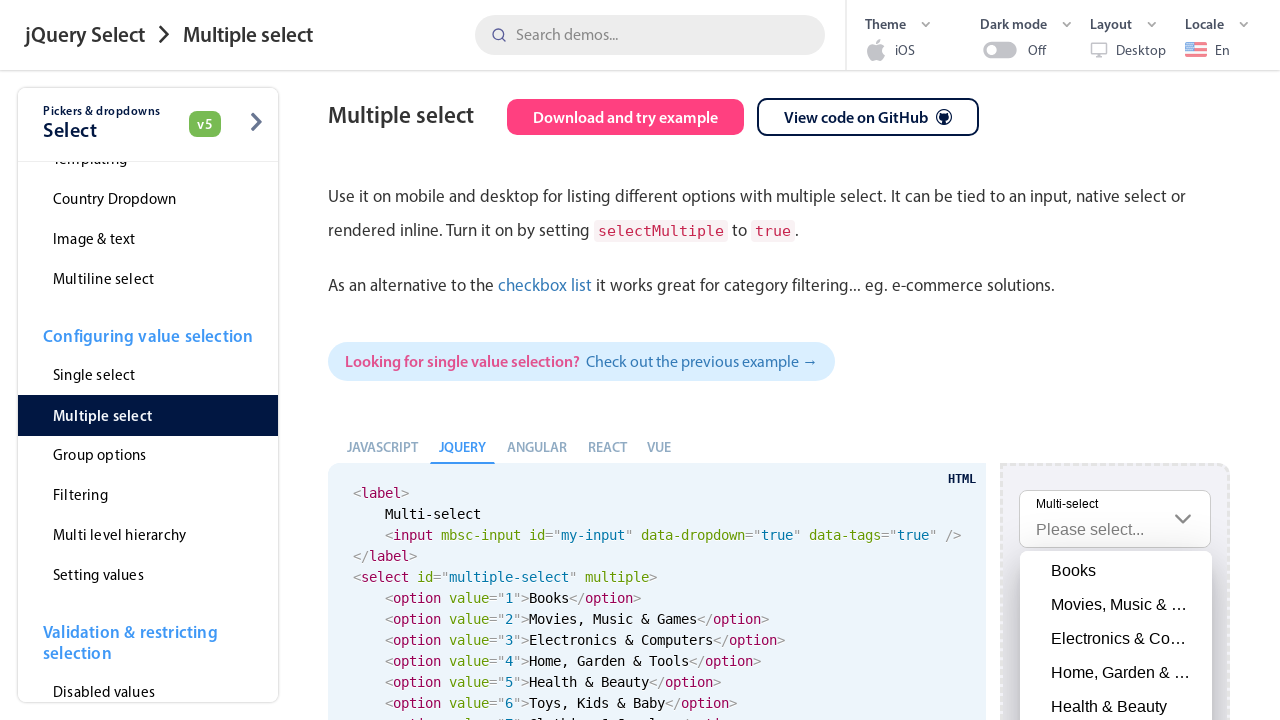

Selected 'Electronics & Computers' option from dropdown at (1116, 639) on div.mbsc-scroller-wheel-item.mbsc-ios.mbsc-ltr.mbsc-wheel-item-checkmark.mbsc-wh
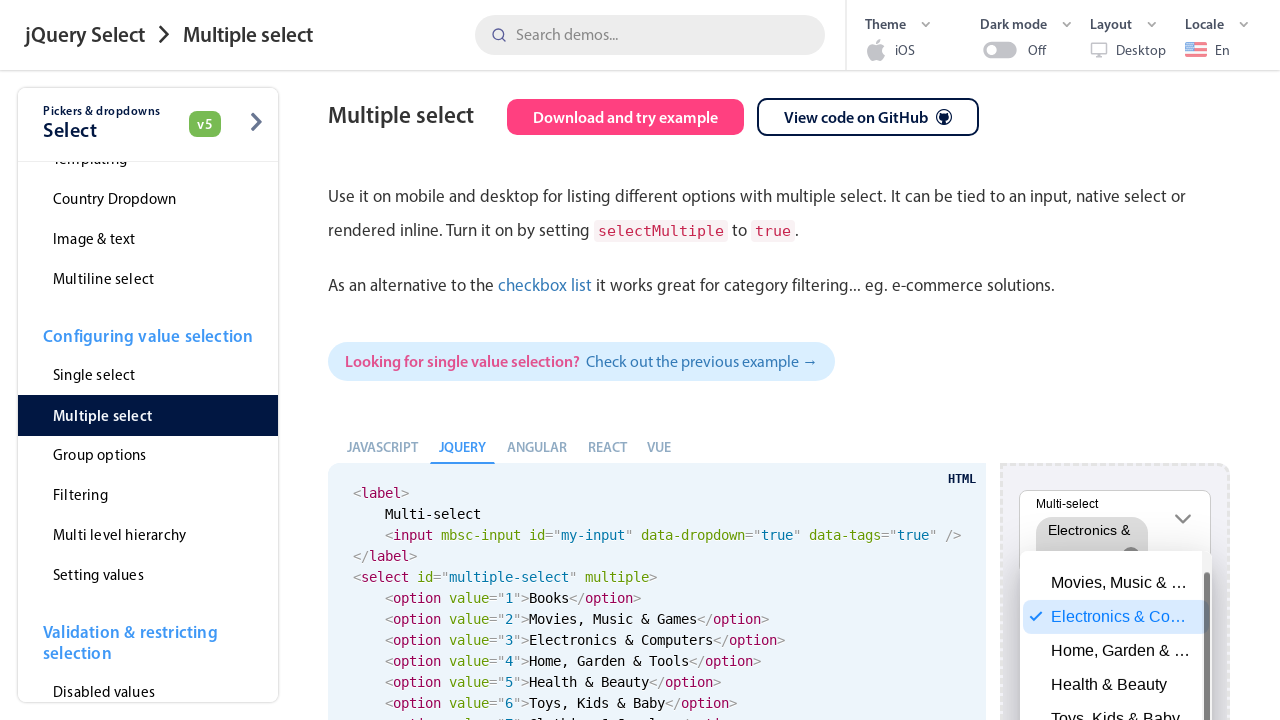

Selected 'Health & Beauty' option from dropdown at (1116, 703) on div.mbsc-scroller-wheel-item.mbsc-ios.mbsc-ltr.mbsc-wheel-item-checkmark.mbsc-wh
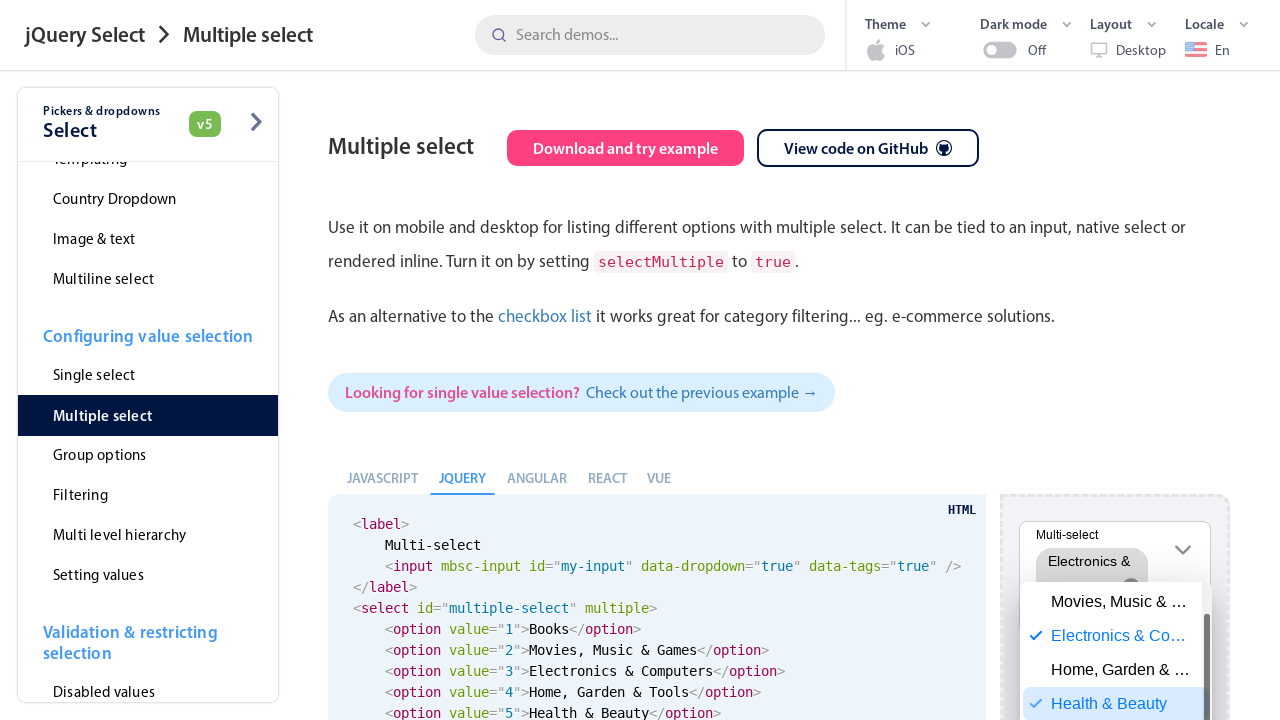

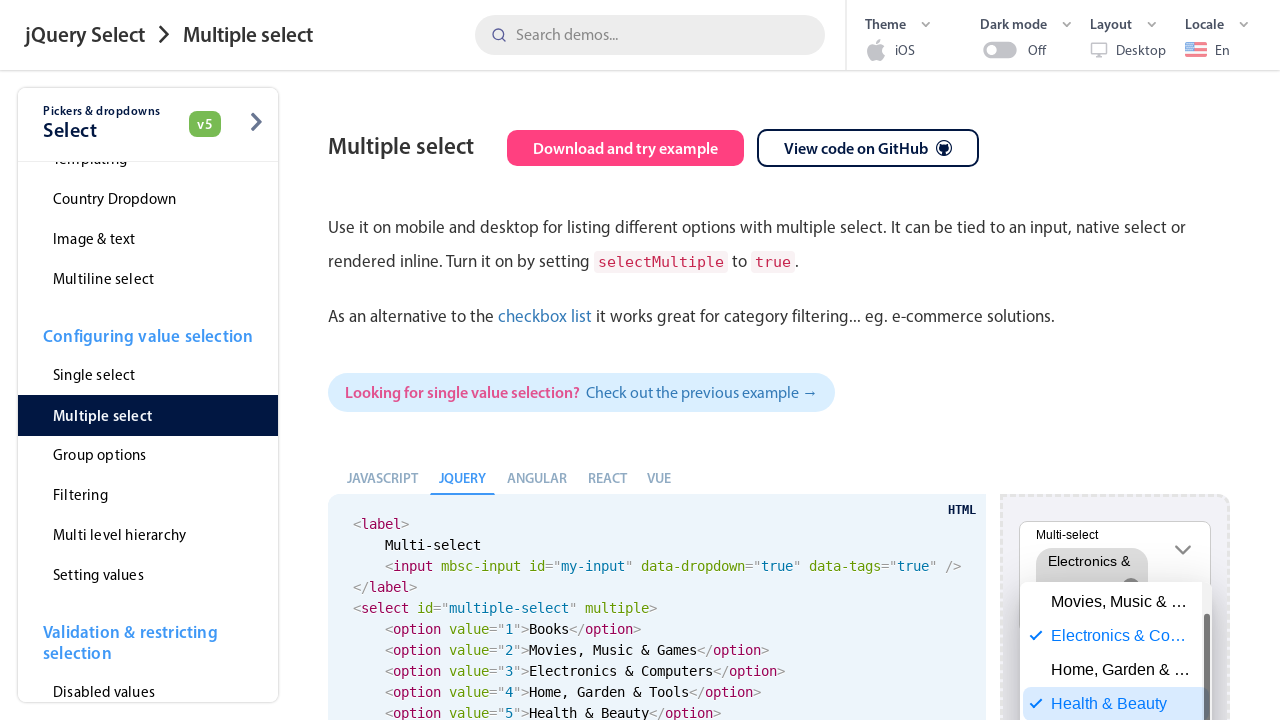